Tests user registration form by filling out personal information including name, email, mobile number, occupation, gender, and password fields, then submitting the registration.

Starting URL: https://rahulshettyacademy.com/client

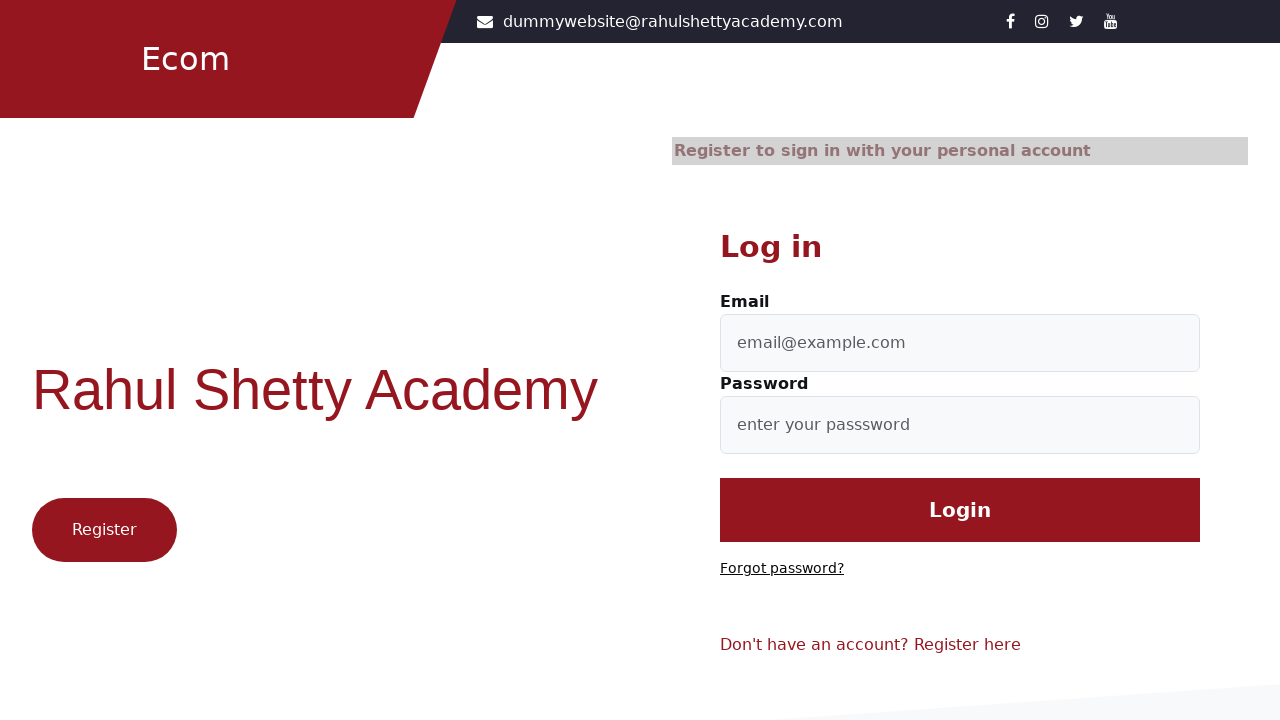

Clicked on register link at (968, 645) on .text-reset
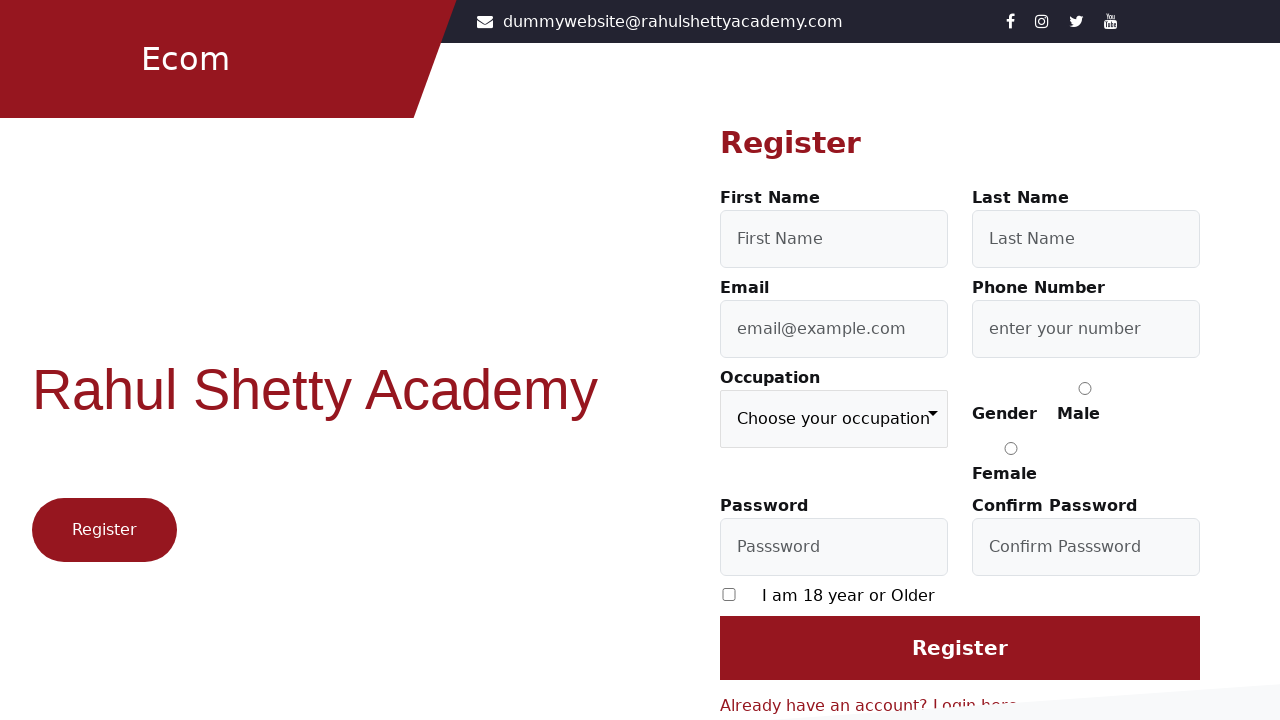

Filled first name with 'Mohammad' on #firstName
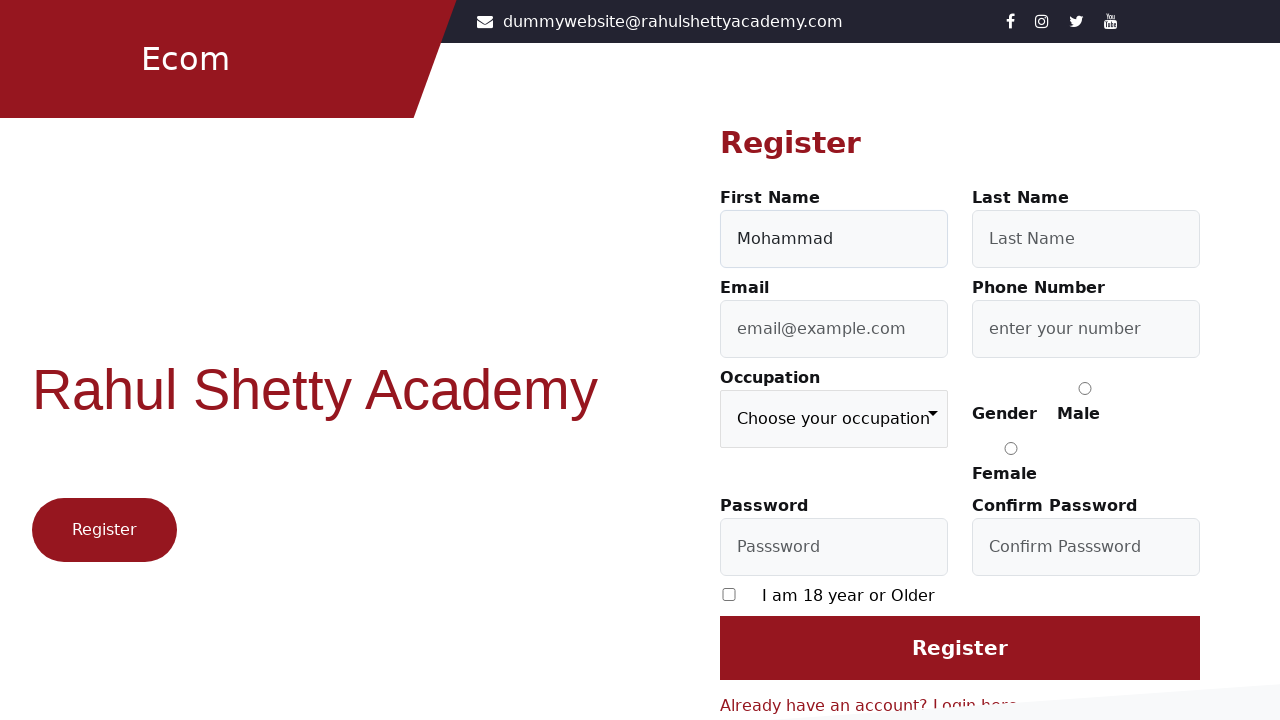

Filled last name with 'Rahman' on #lastName
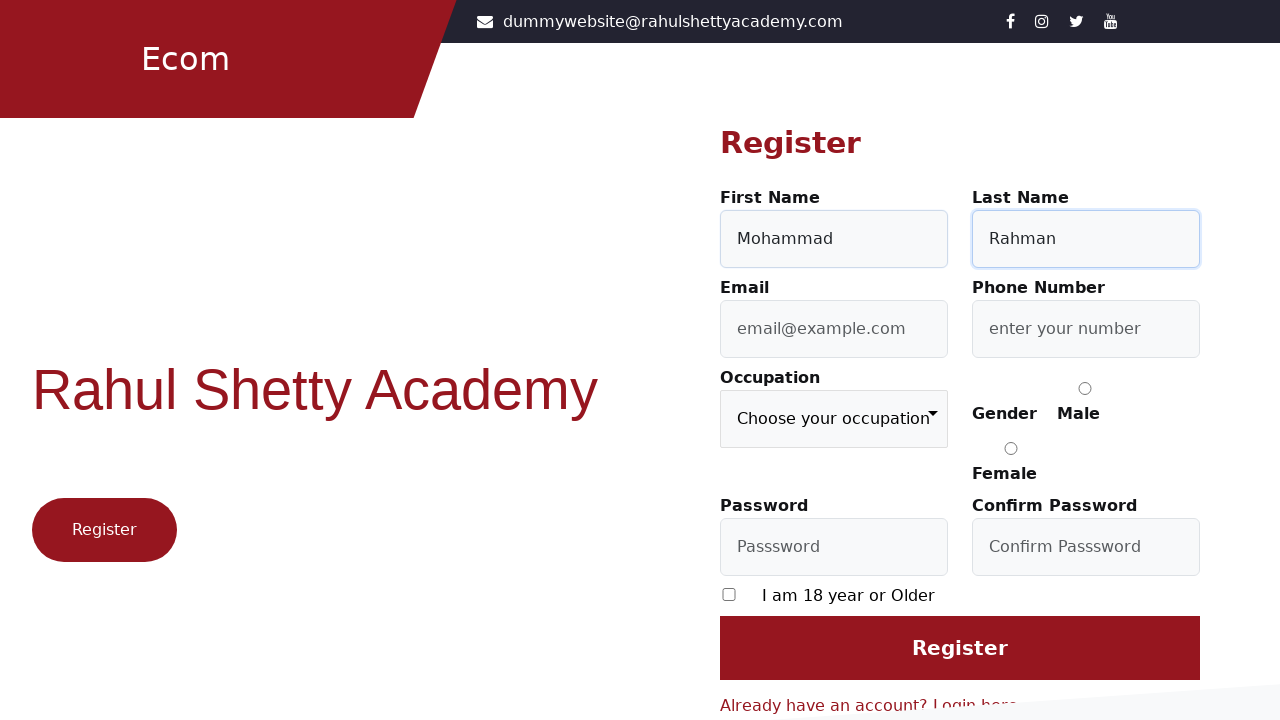

Filled email with 'testuser7842@gmail.com' on #userEmail
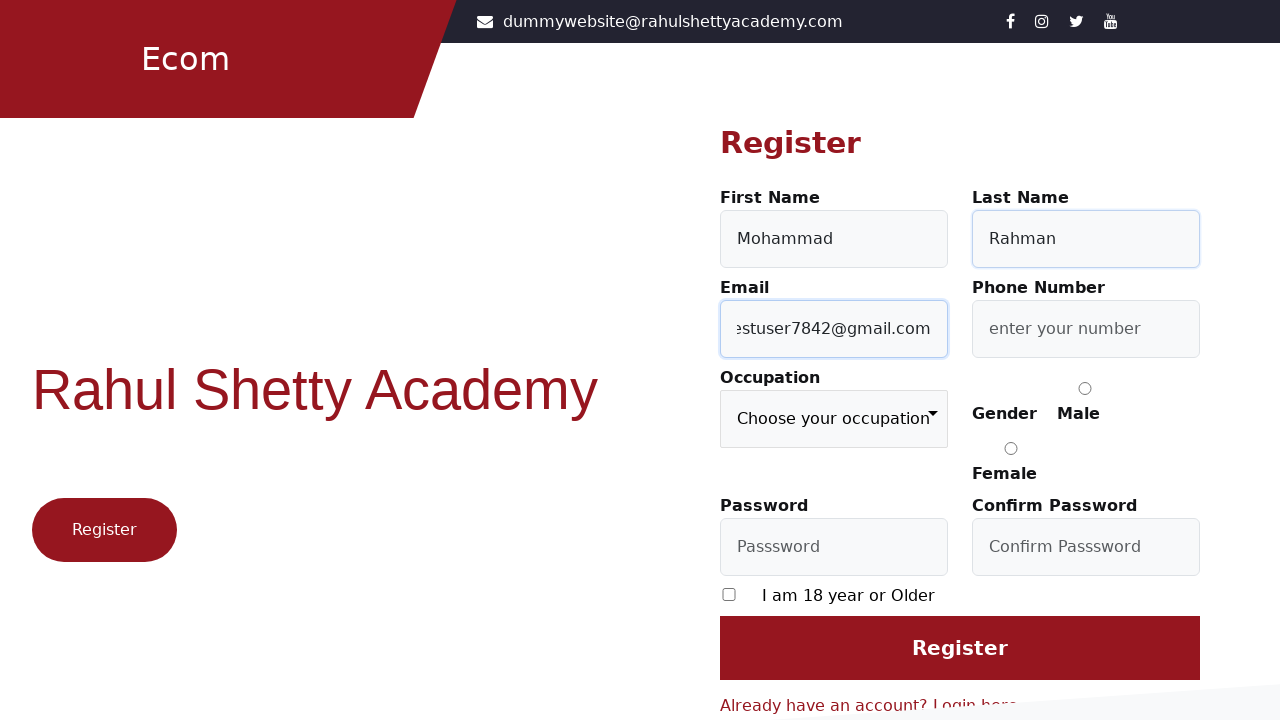

Filled mobile number with '2139741111' on #userMobile
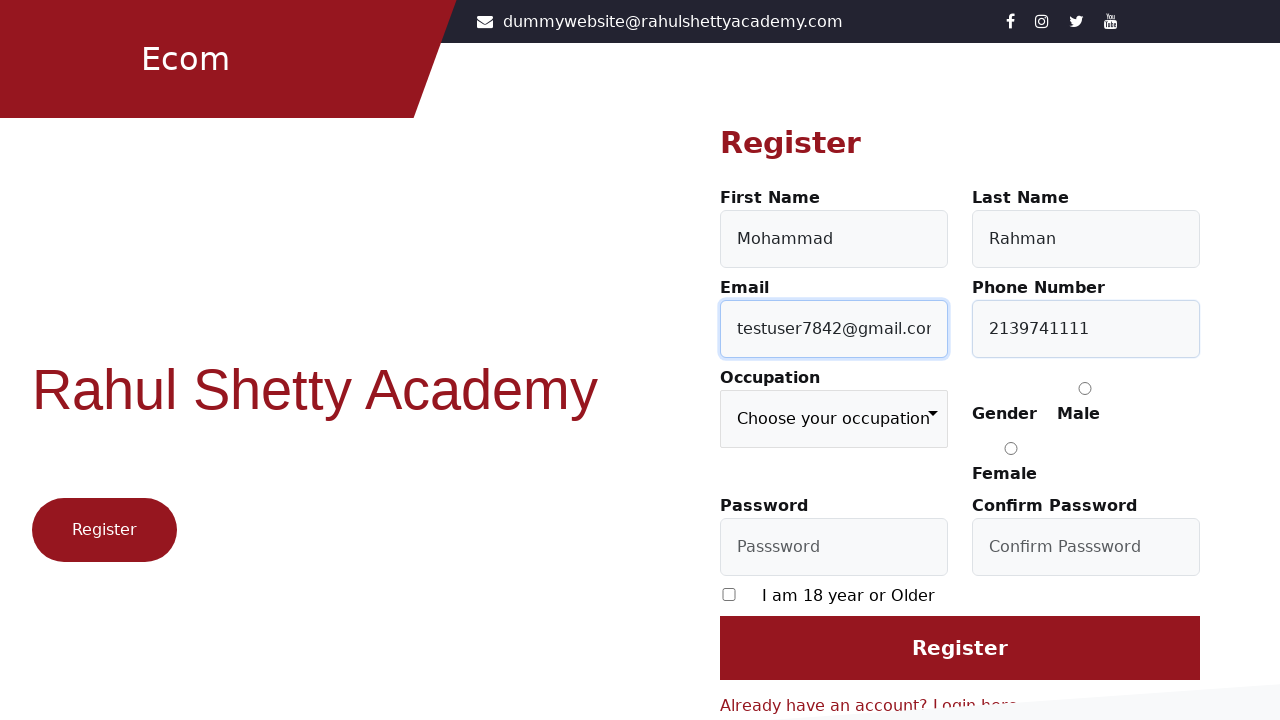

Selected 'Engineer' from occupation dropdown on select.custom-select
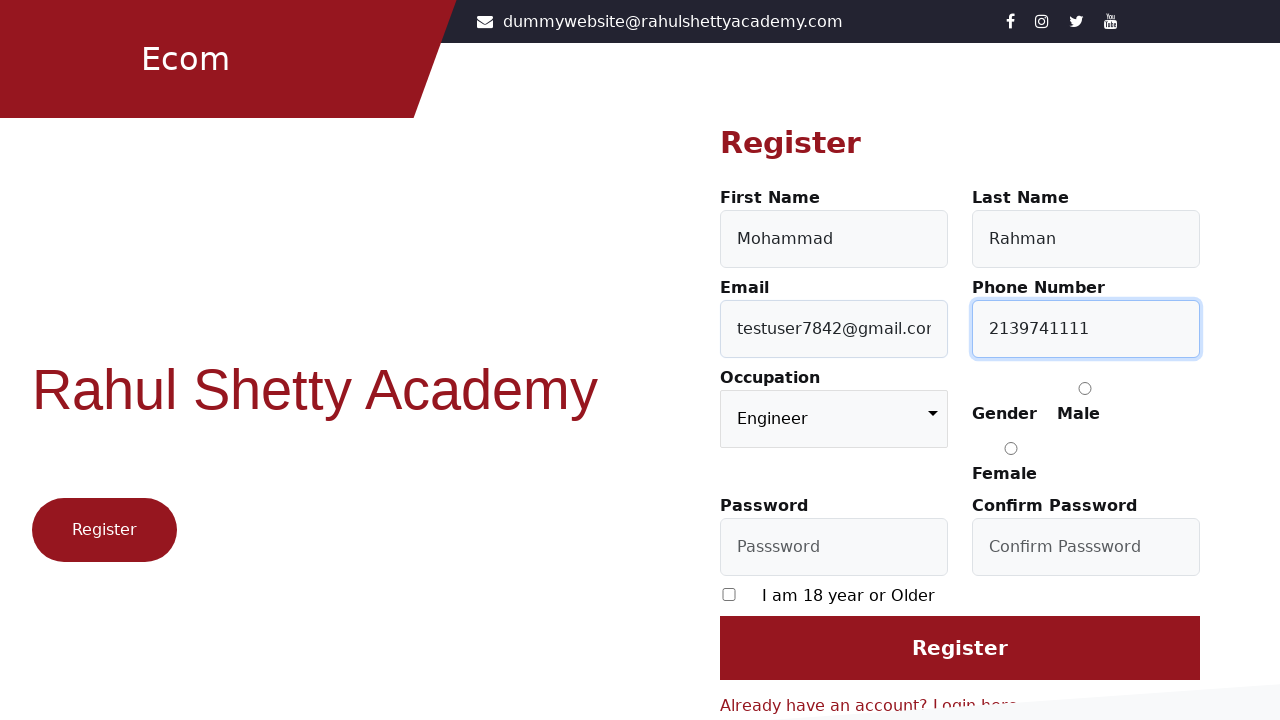

Selected 'Male' gender option at (1085, 388) on input[value="Male"]
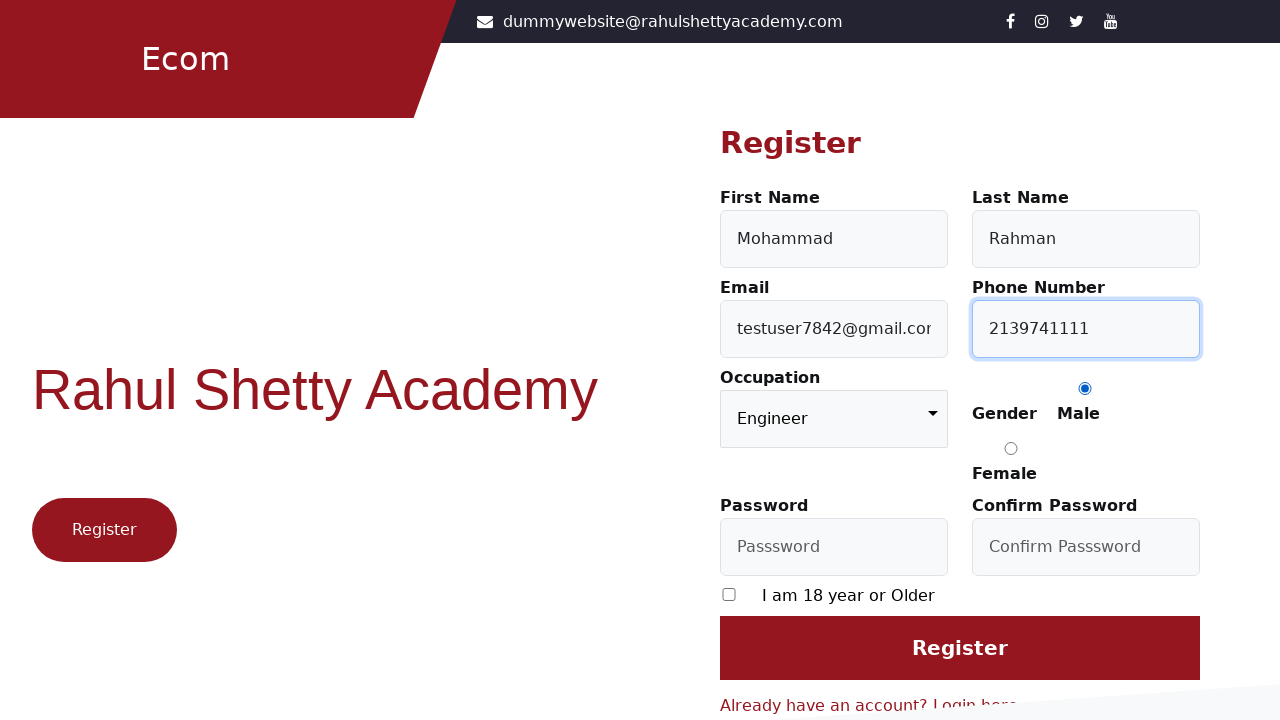

Filled password field on #userPassword
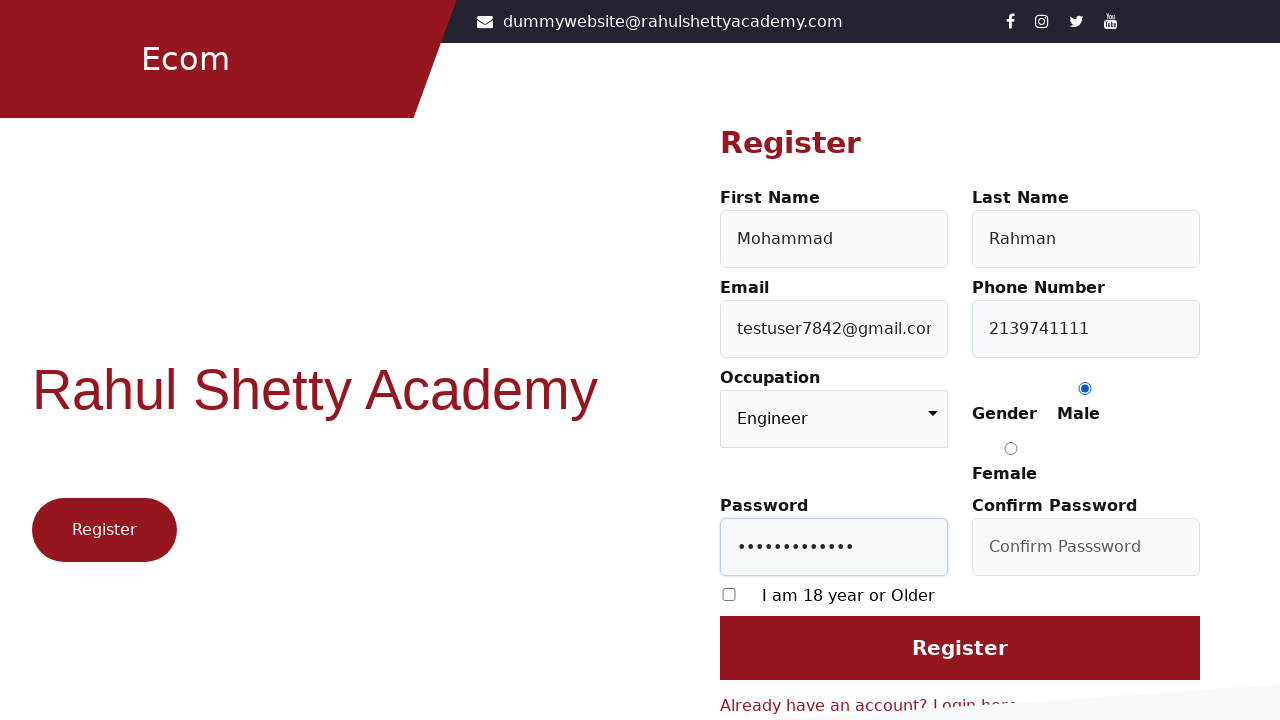

Filled confirm password field on #confirmPassword
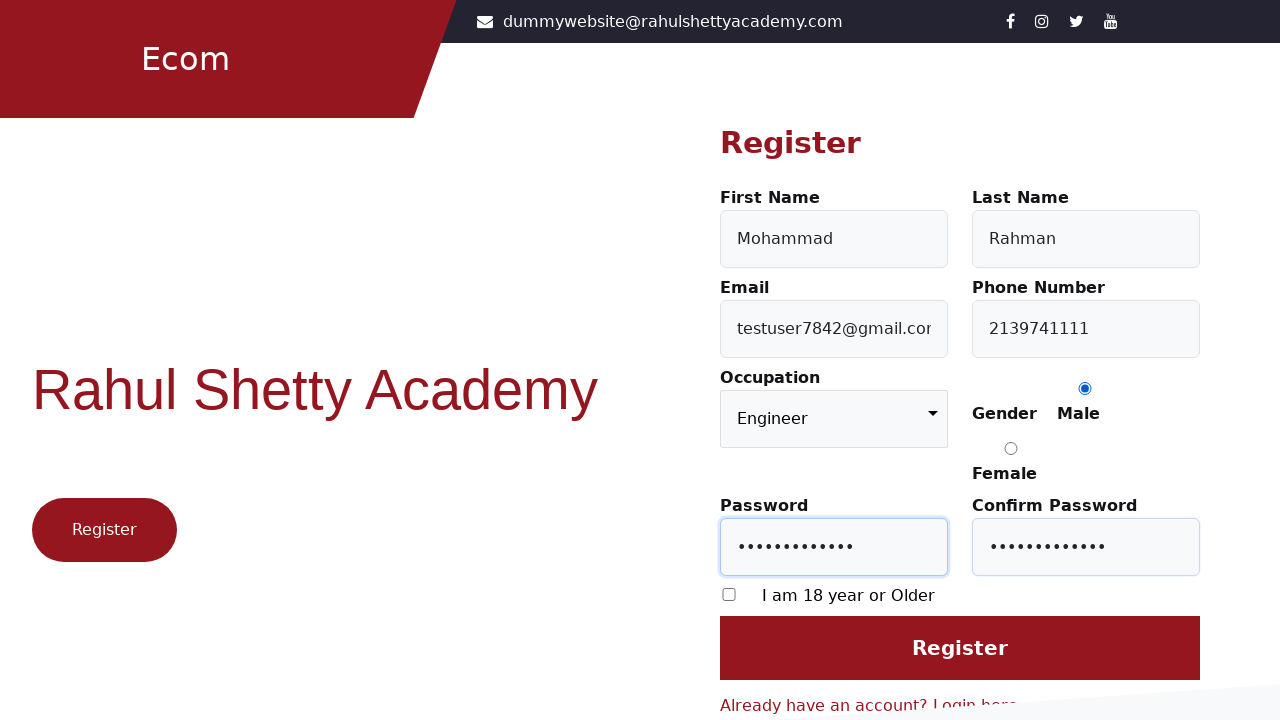

Checked terms and conditions checkbox at (729, 594) on input[type="checkbox"]
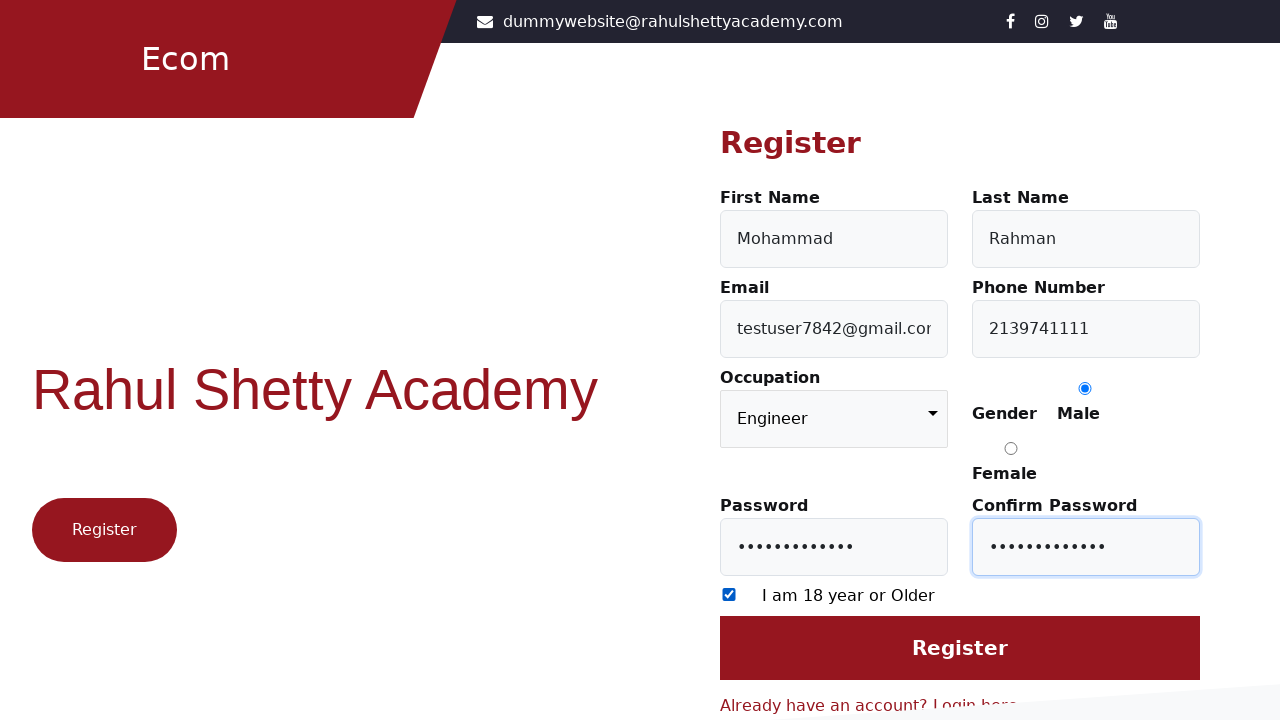

Clicked register button to submit registration form at (960, 648) on input[value="Register"]
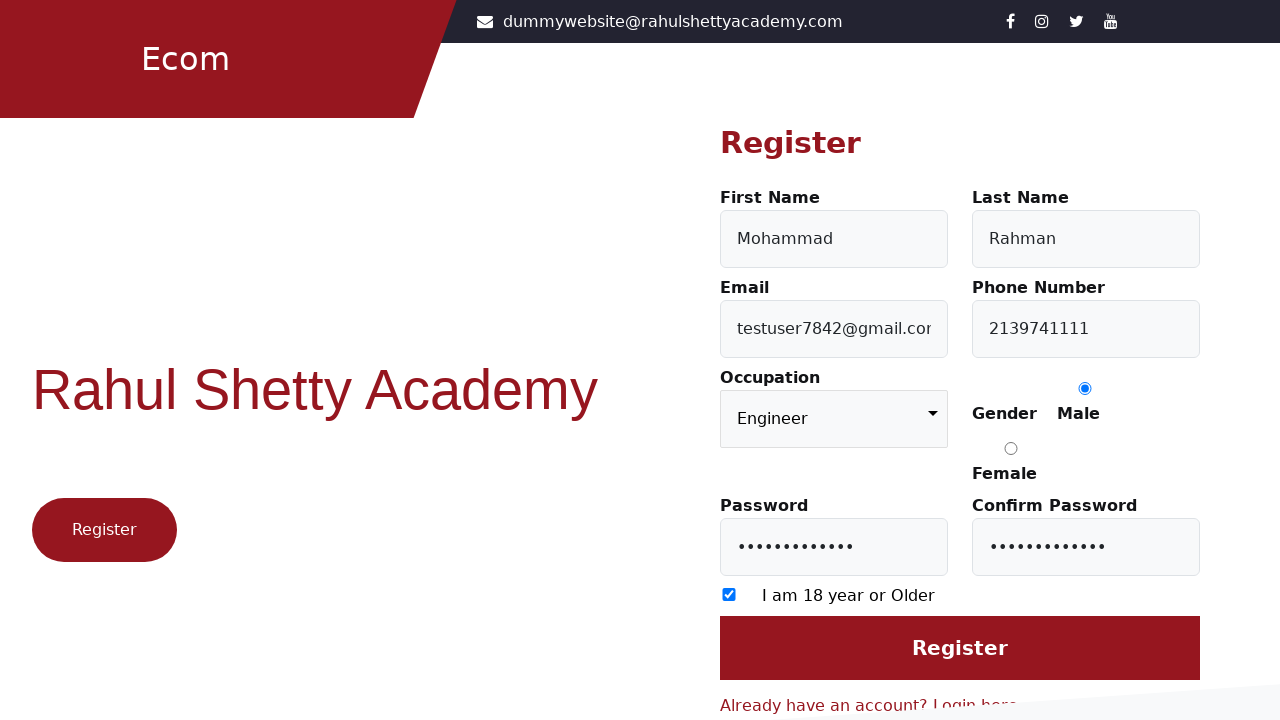

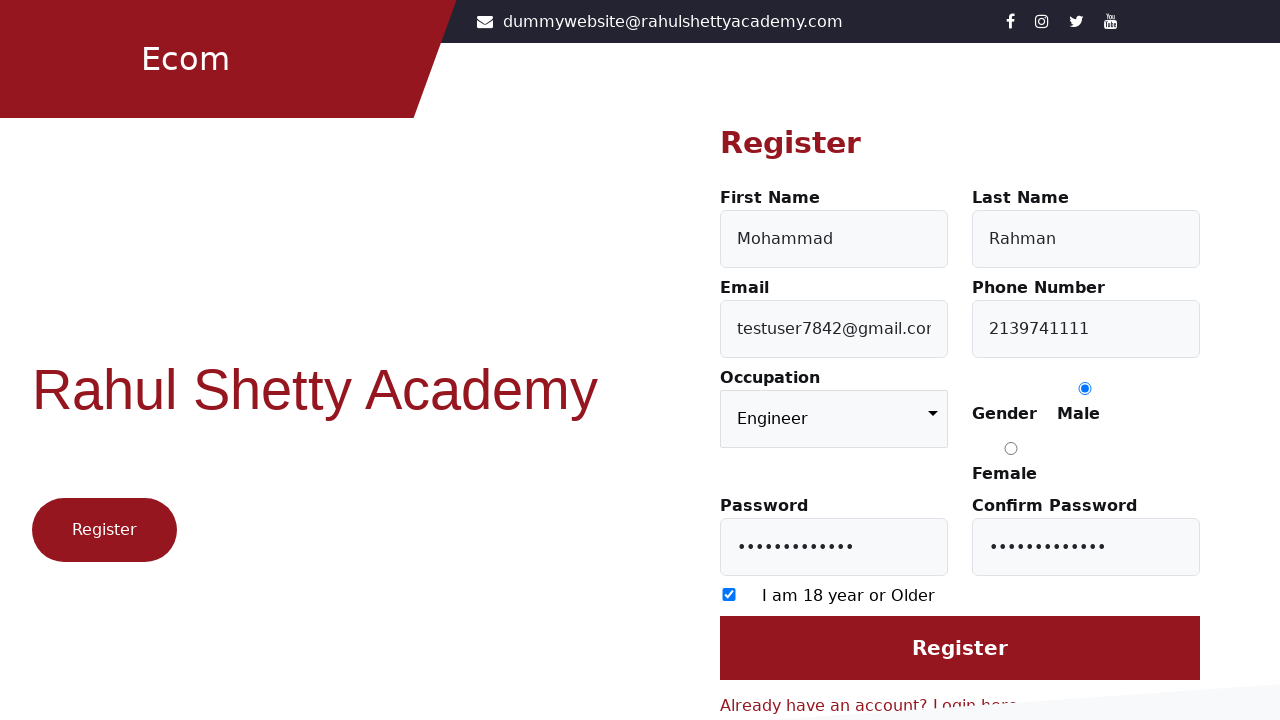